Tests a registration form by filling in all required fields (first name, last name, username, email, password, phone, gender, date of birth, department, job title, programming language) and submitting the form, then verifying the success message is displayed.

Starting URL: https://practice.cydeo.com/registration_form

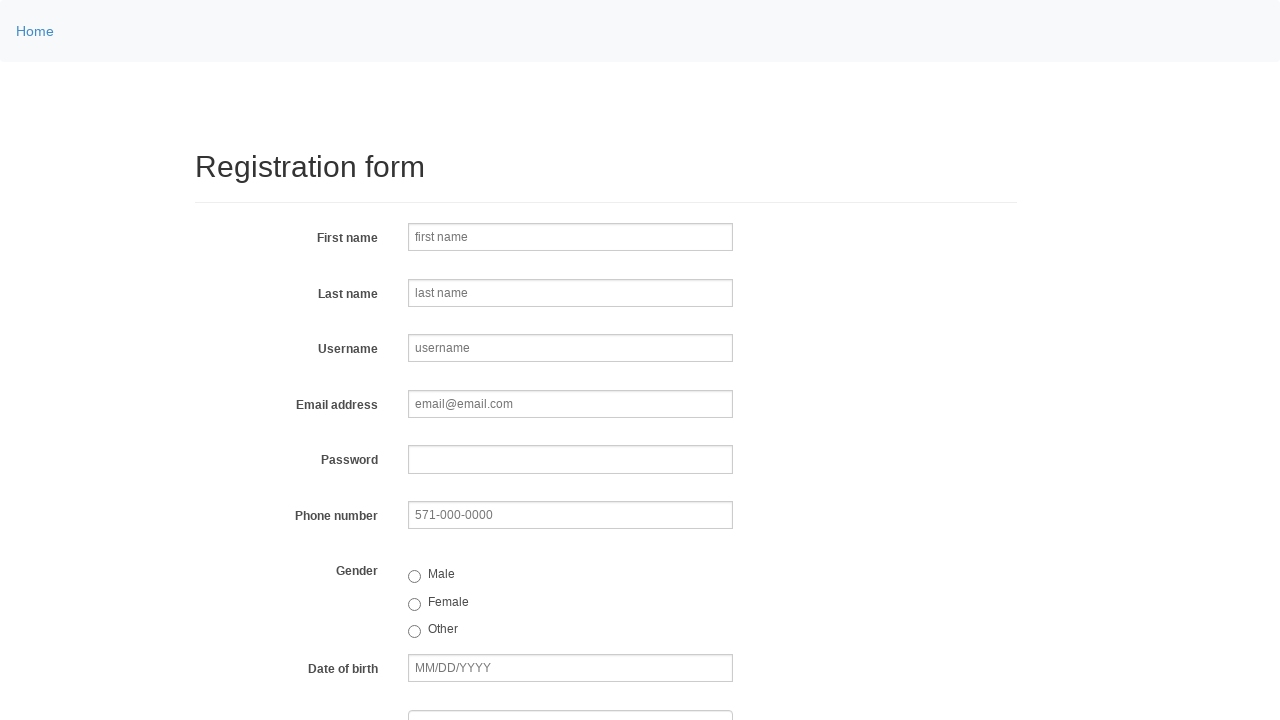

Filled first name field with 'Michael' on input[name='firstname']
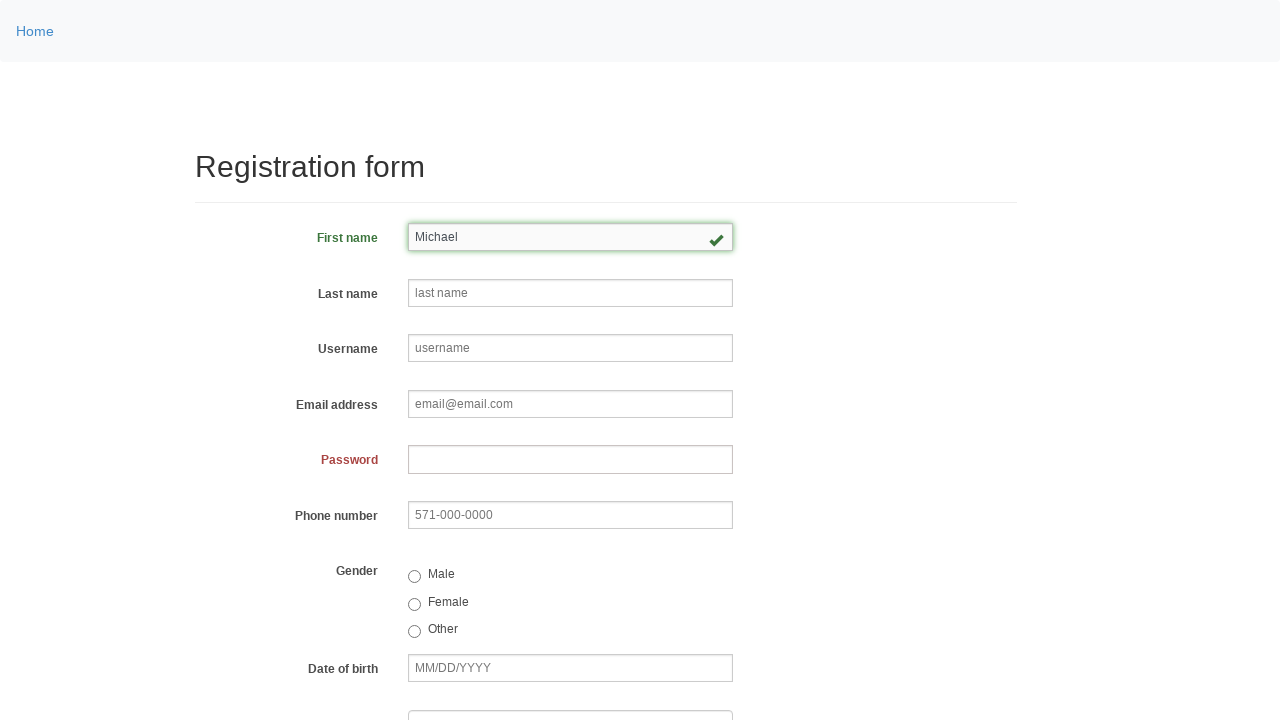

Filled last name field with 'Thompson' on input[name='lastname']
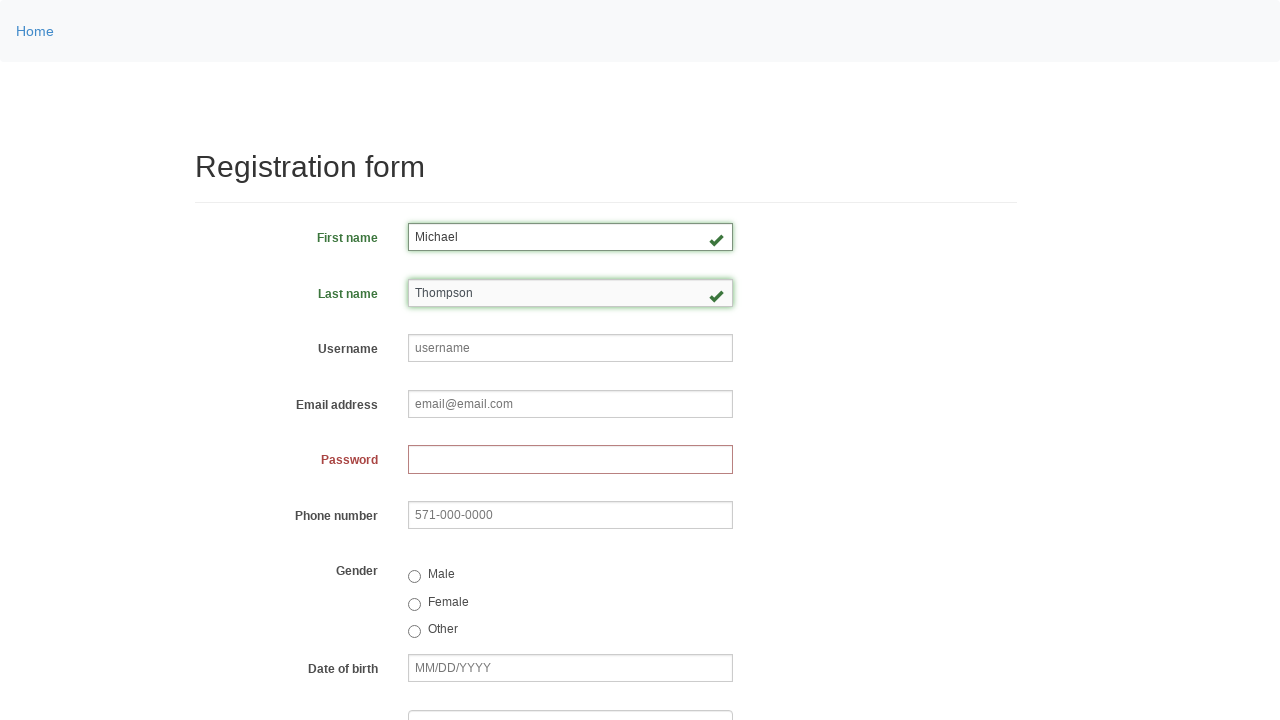

Filled username field with 'helpdesk326' on input[name='username']
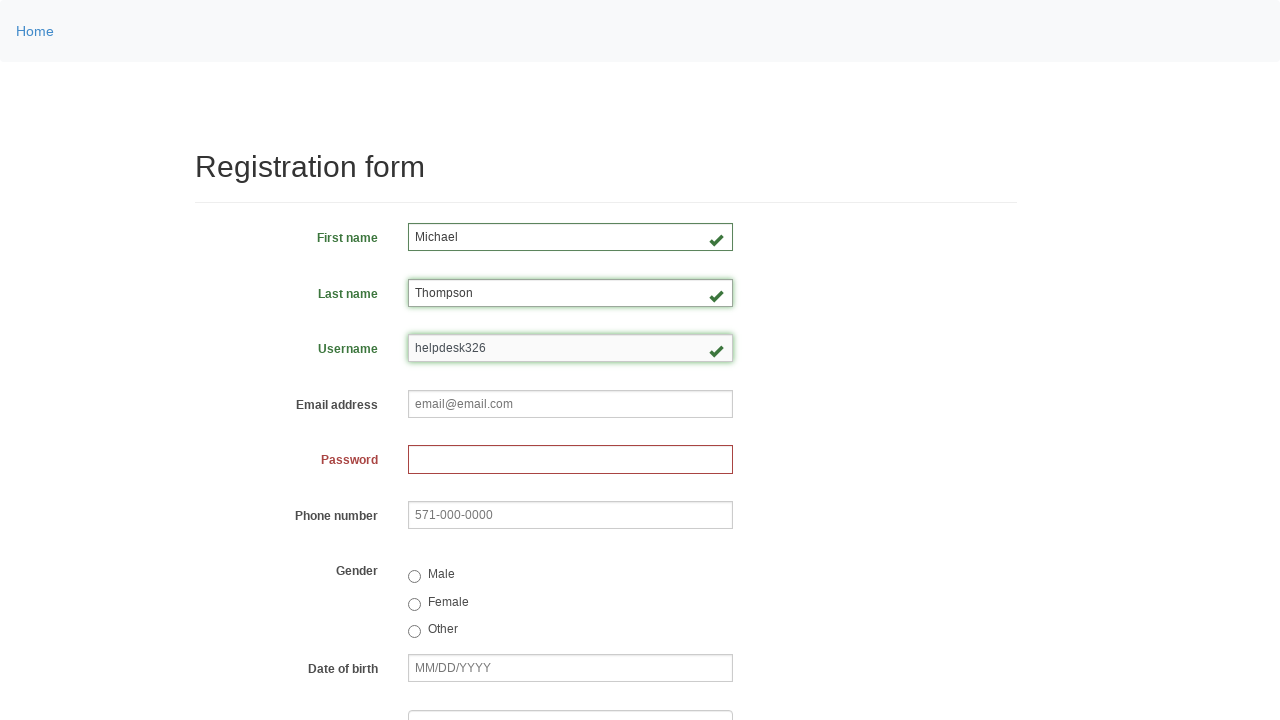

Filled email field with 'helpdesk326@gmail.com' on input[name='email']
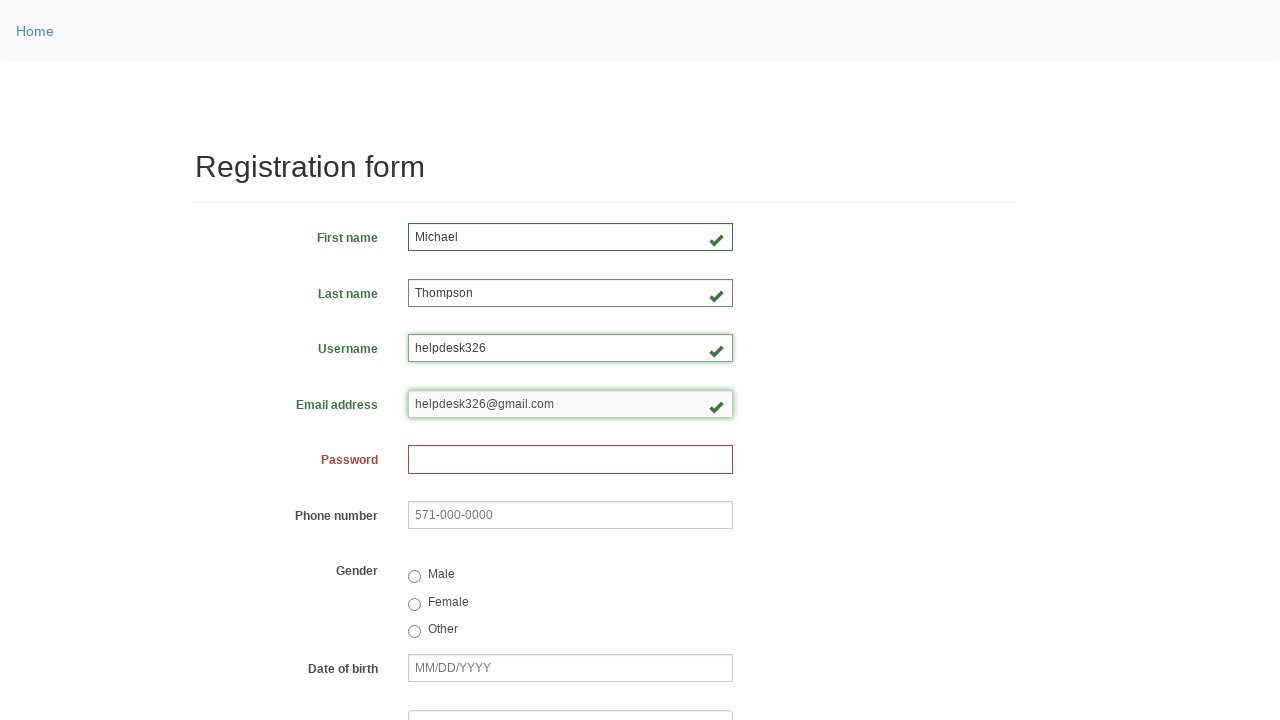

Filled password field with 'abc123xy' on input[name='password']
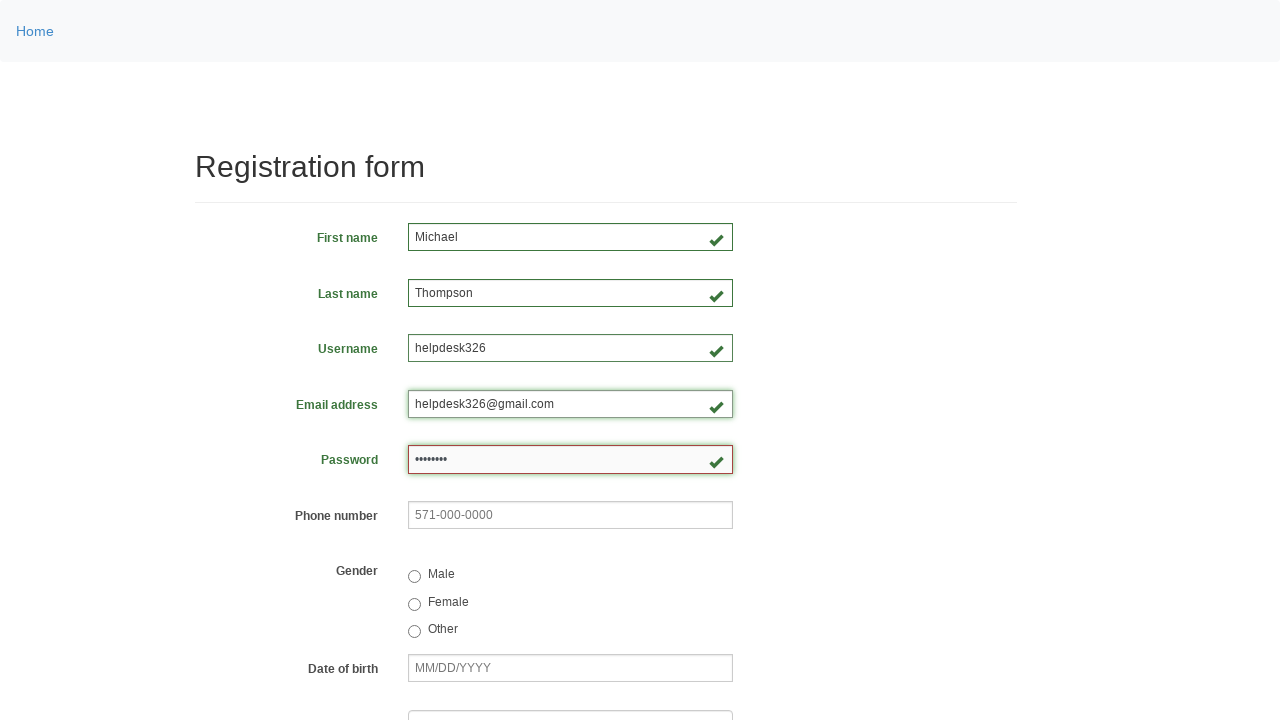

Filled phone field with '260-255-4463' on input[name='phone']
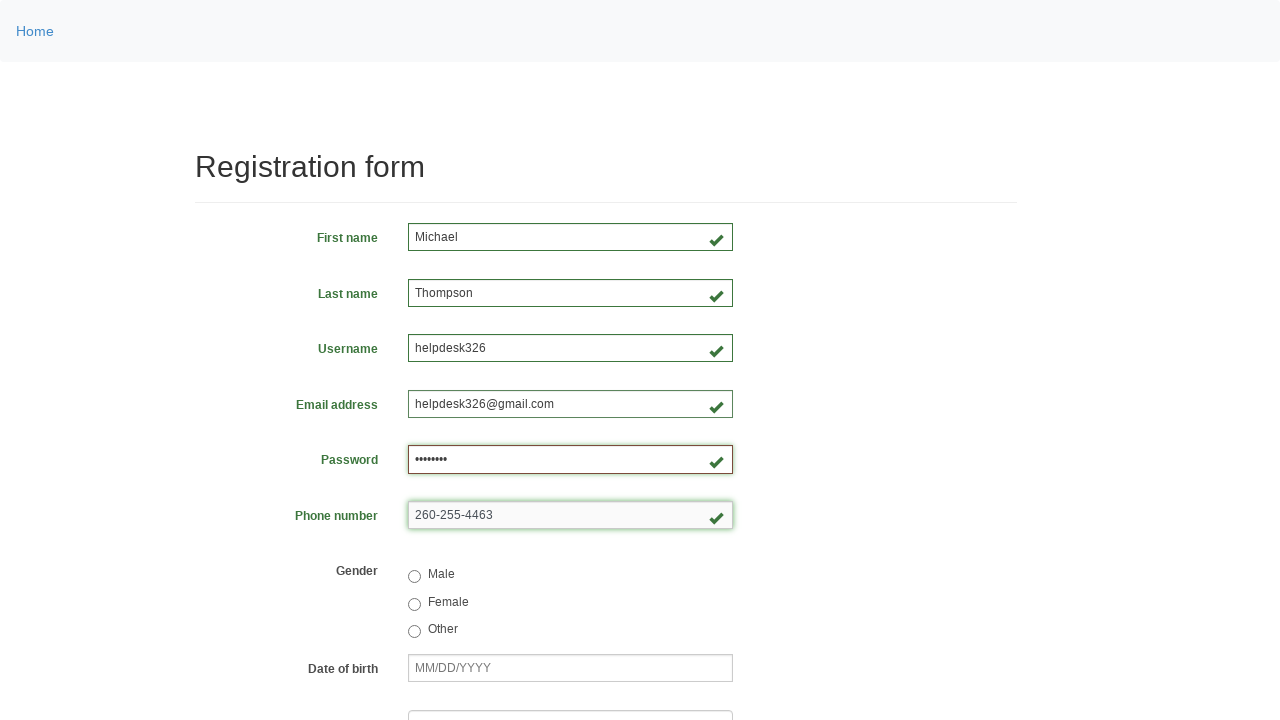

Selected gender from radio buttons at (414, 577) on input[name='gender']
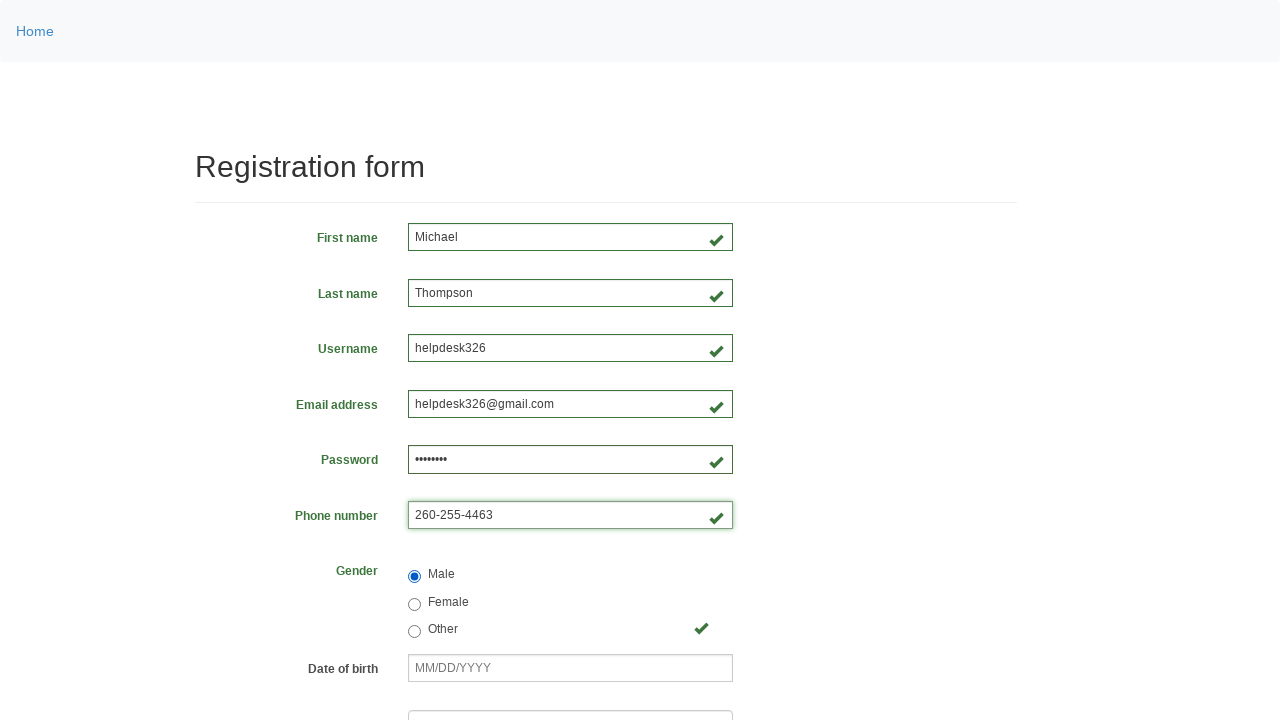

Filled date of birth field with '03/08/2000' on input[name='birthday']
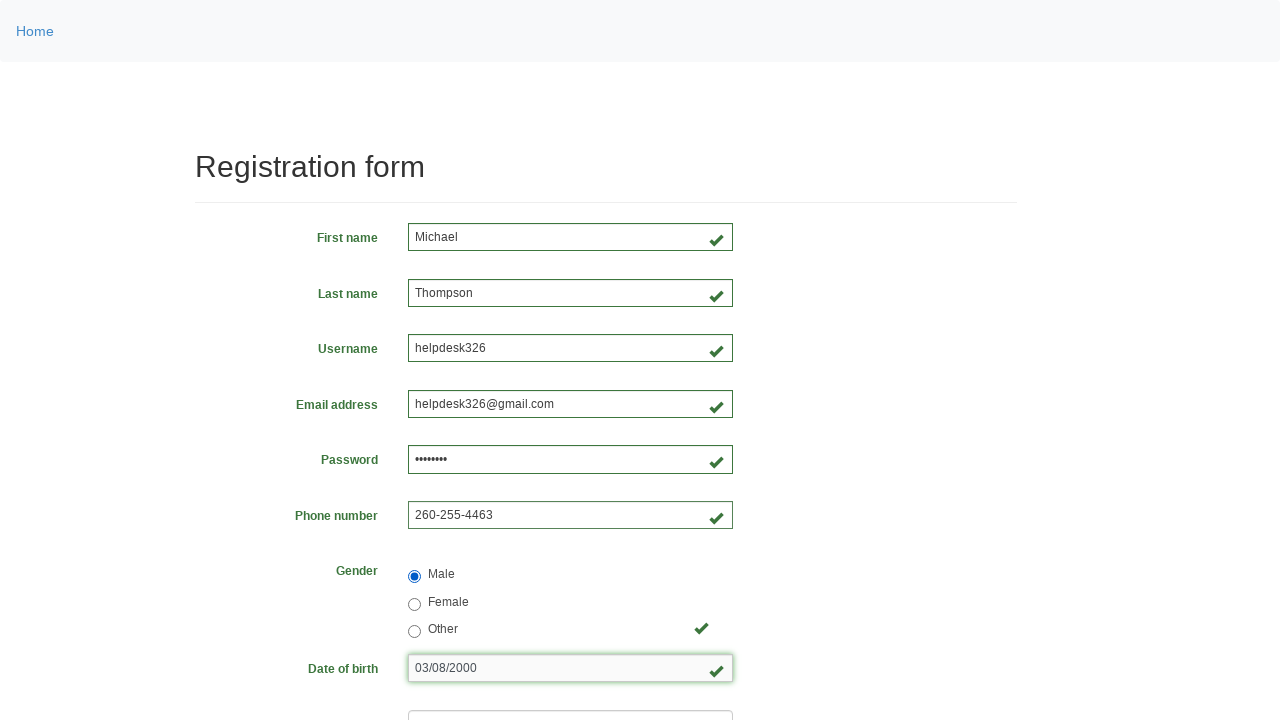

Selected department option at index 3 on select[name='department']
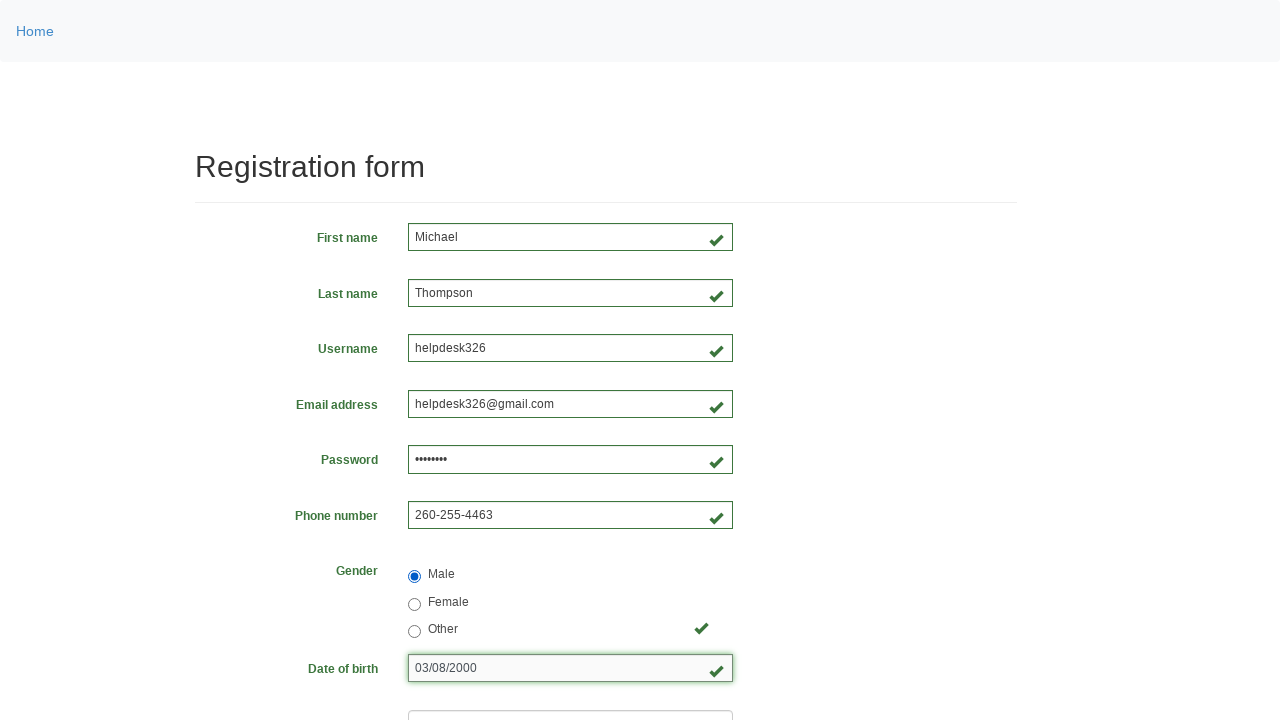

Selected job title option at index 2 on select[name='job_title']
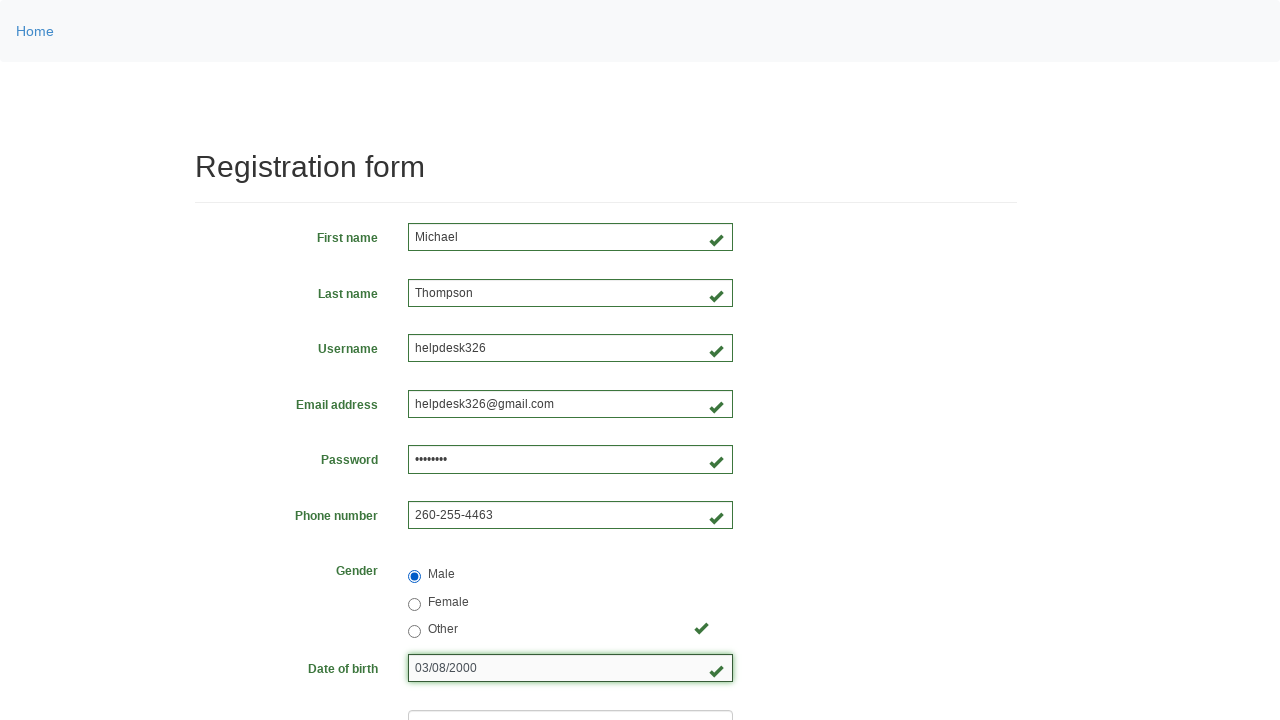

Selected Java checkbox for programming language at (465, 468) on input[value='java']
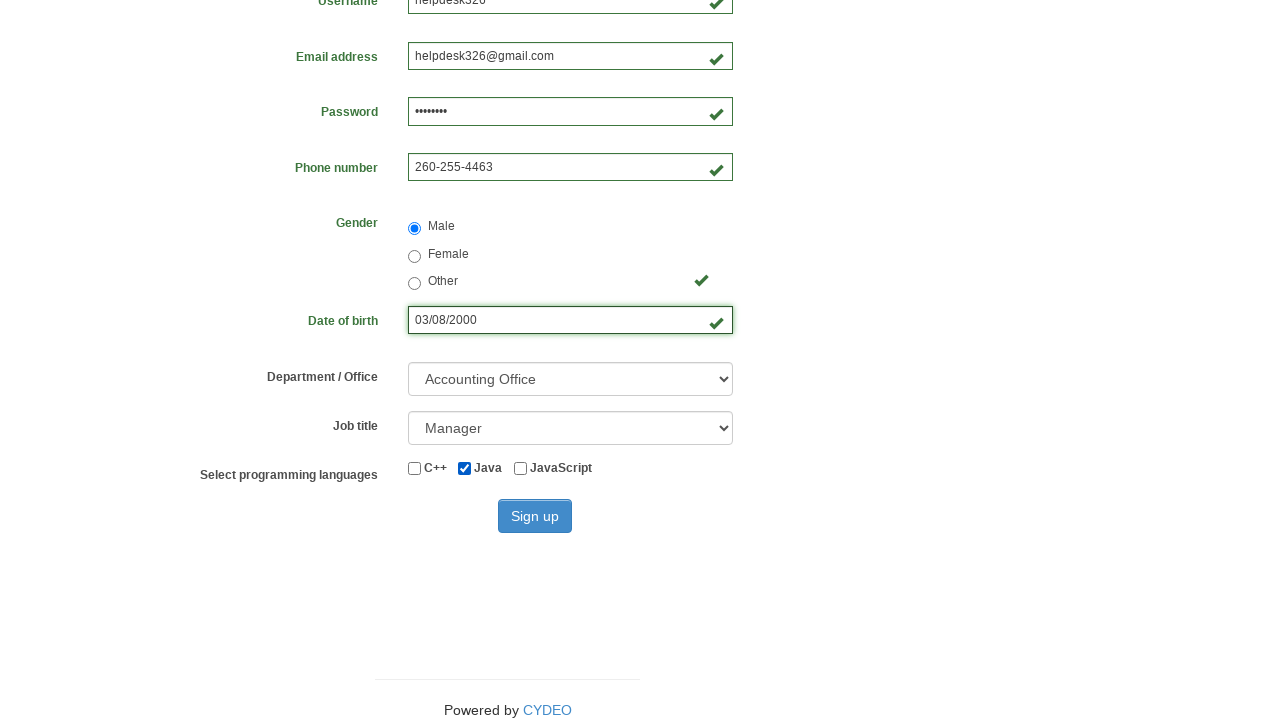

Clicked submit button to register at (535, 516) on button[type='submit']
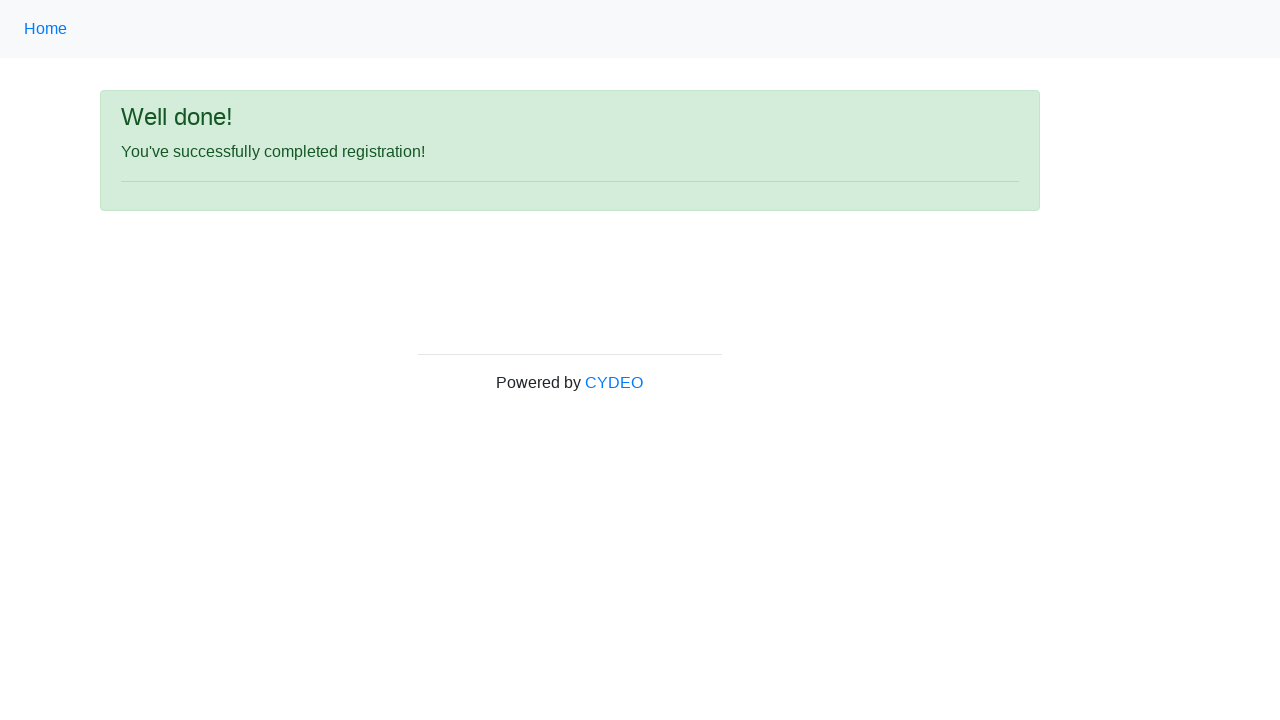

Verified success message 'successfully completed registration' is displayed
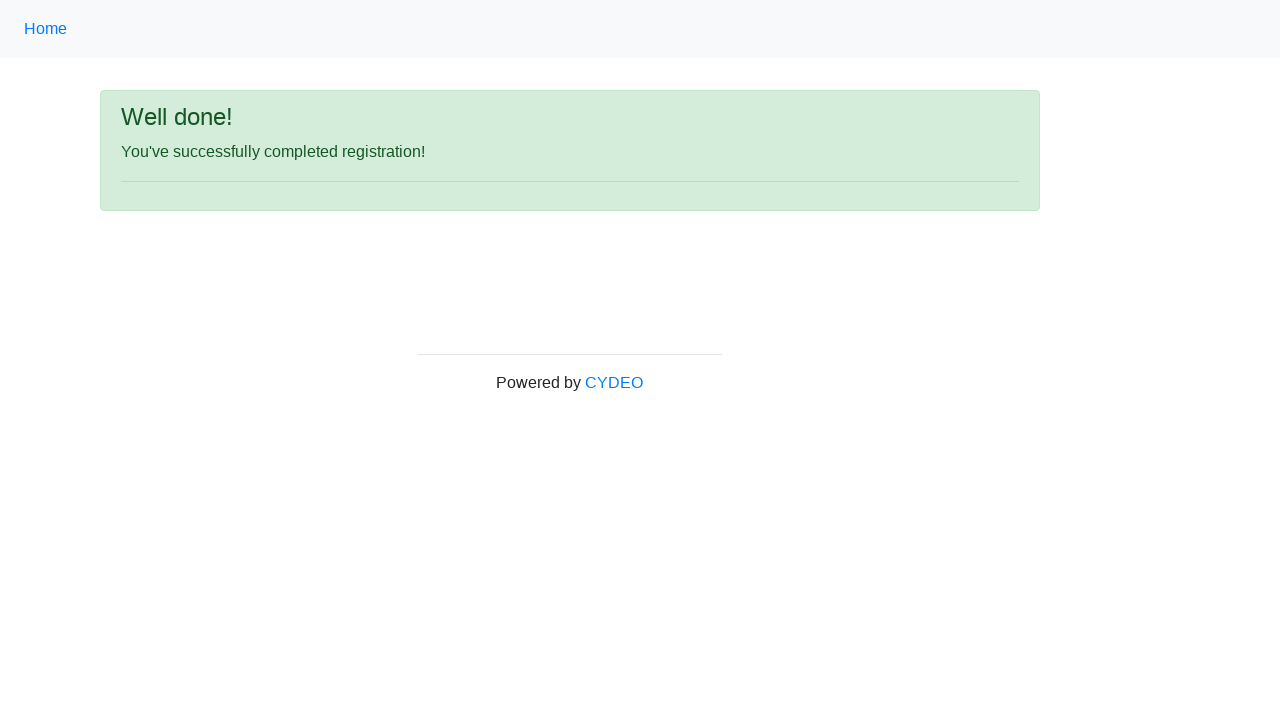

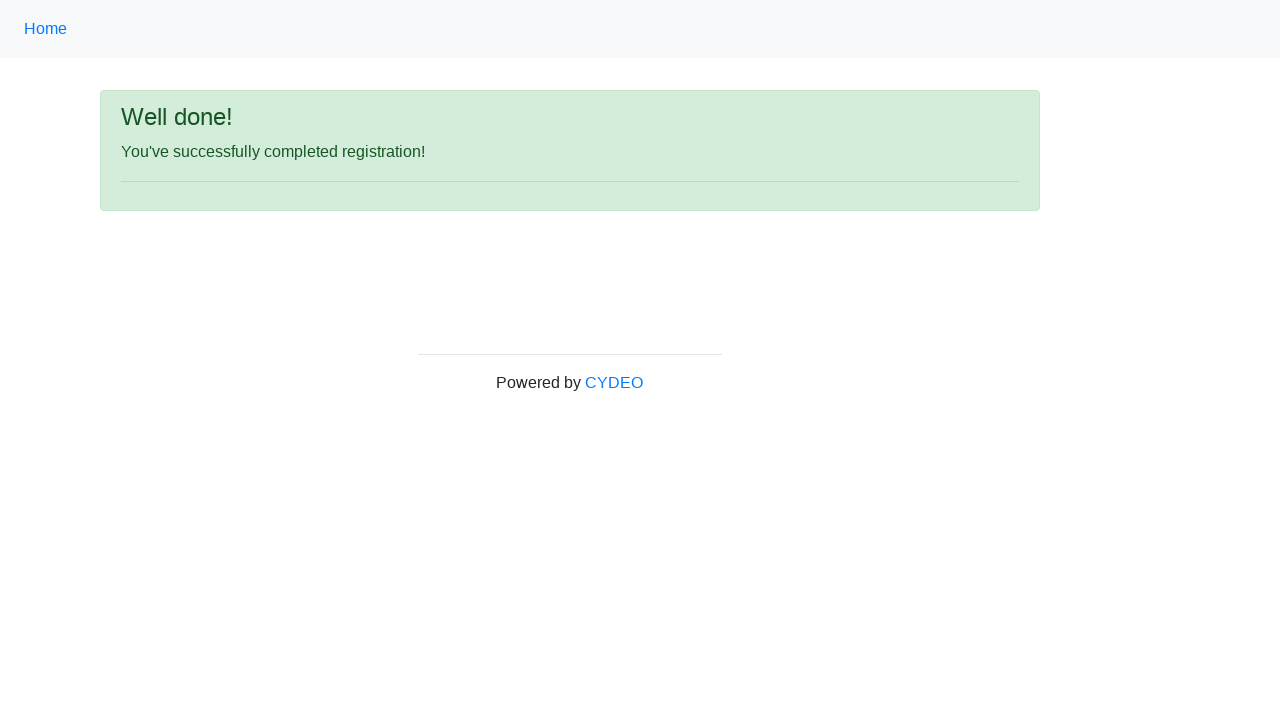